Tests window handling functionality by opening new windows, switching between them, closing specific windows, and handling multiple window operations

Starting URL: https://leafground.com/window.xhtml

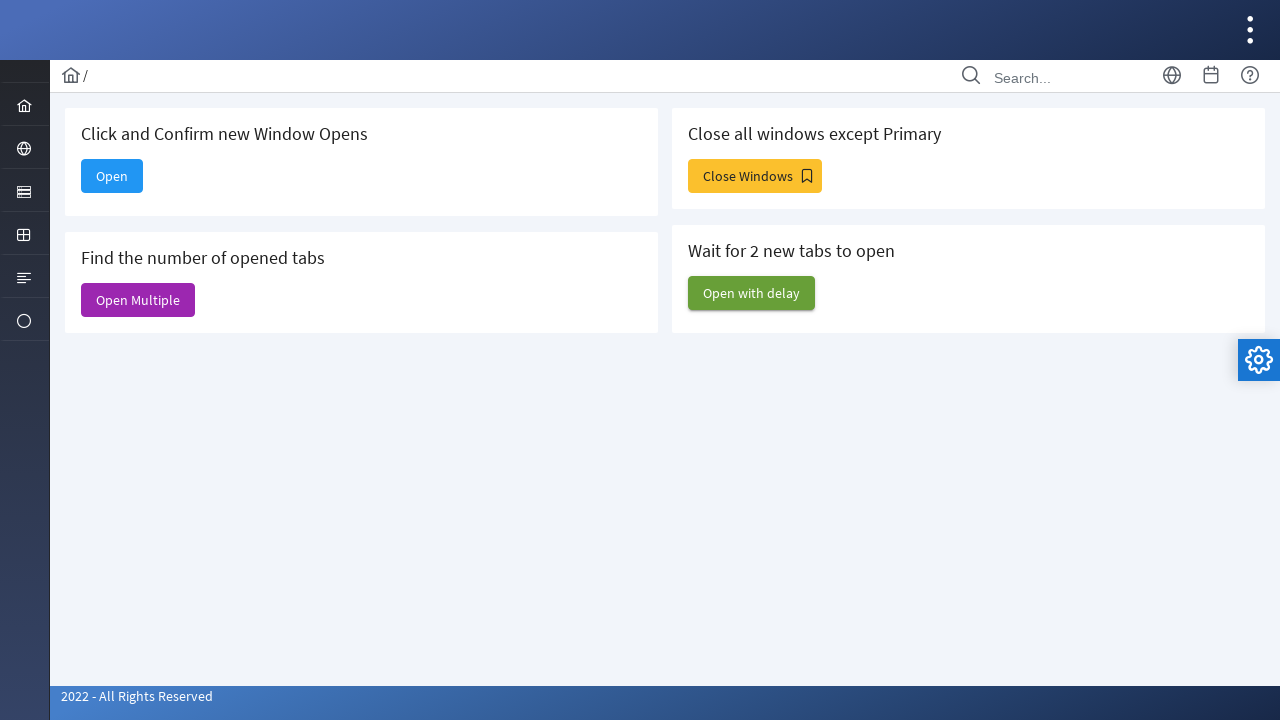

Clicked on Browser menu at (24, 178) on xpath=//span[text()='Browser']/ancestor::a
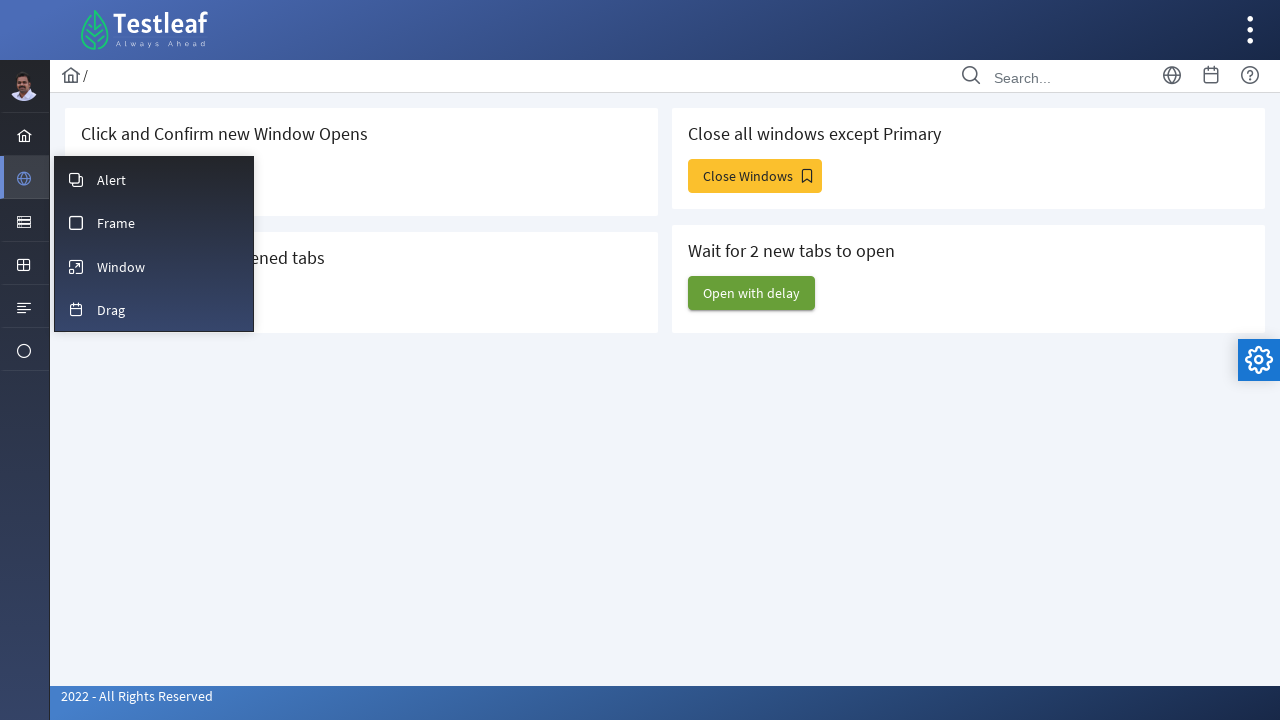

Clicked on Window menu at (154, 266) on xpath=//span[text()='Window']/ancestor::a
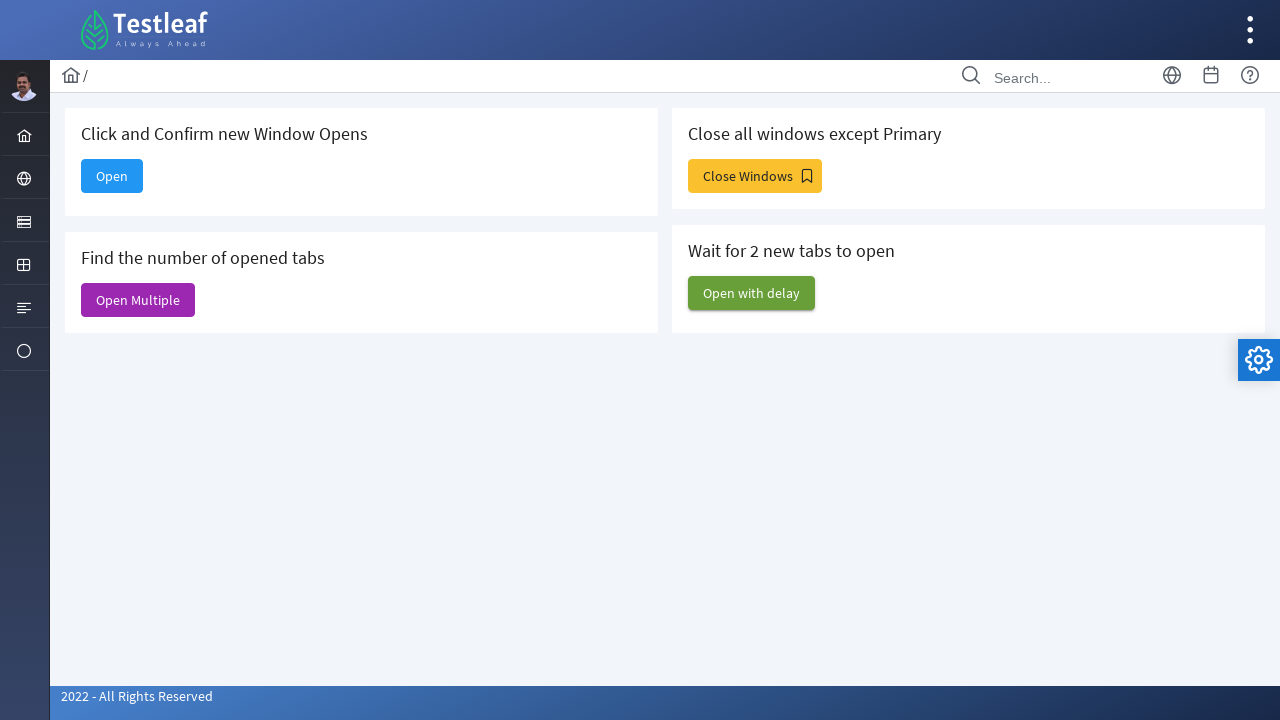

Opened single popup window at (112, 176) on xpath=//span[text()='Open']/parent::button
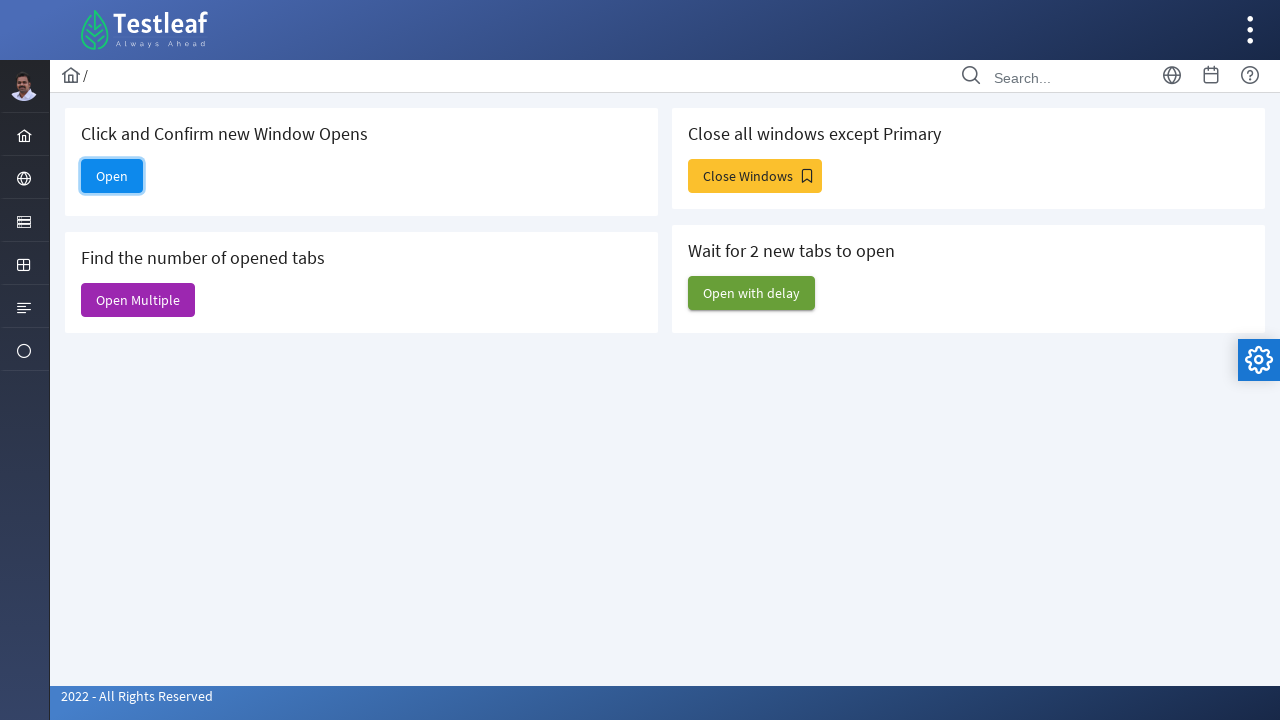

Captured new window title: 
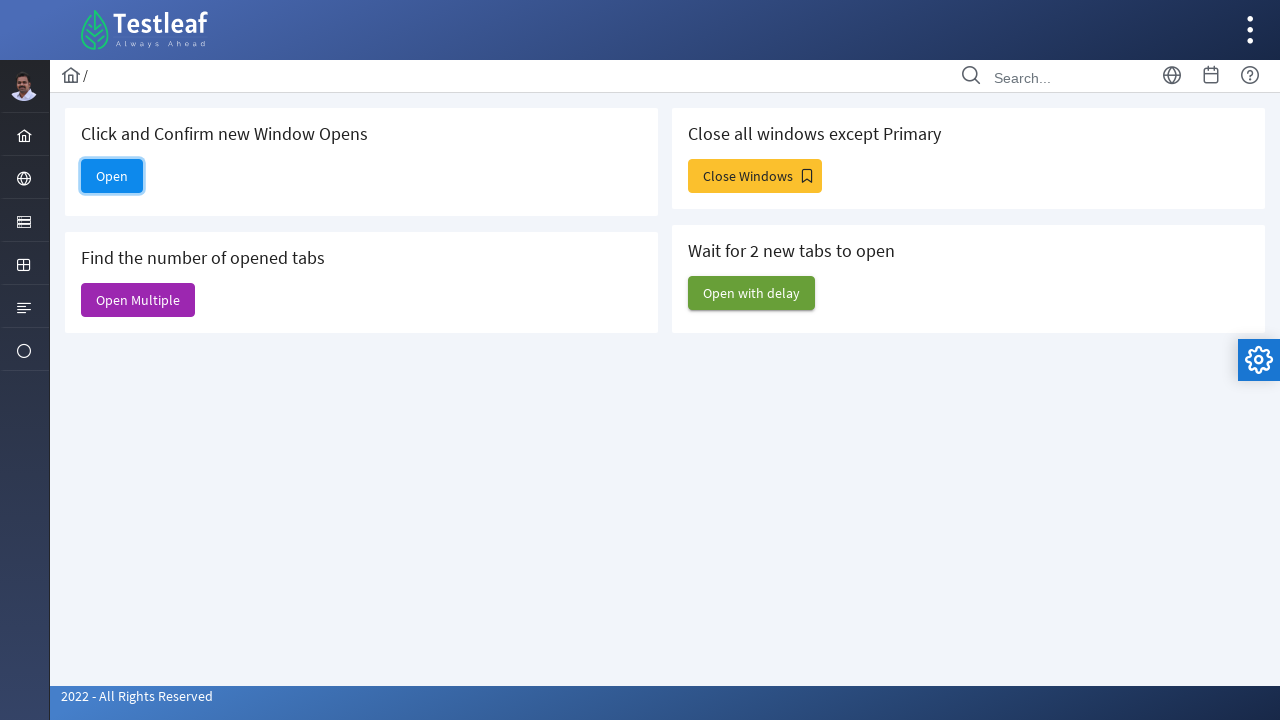

Closed the single popup window
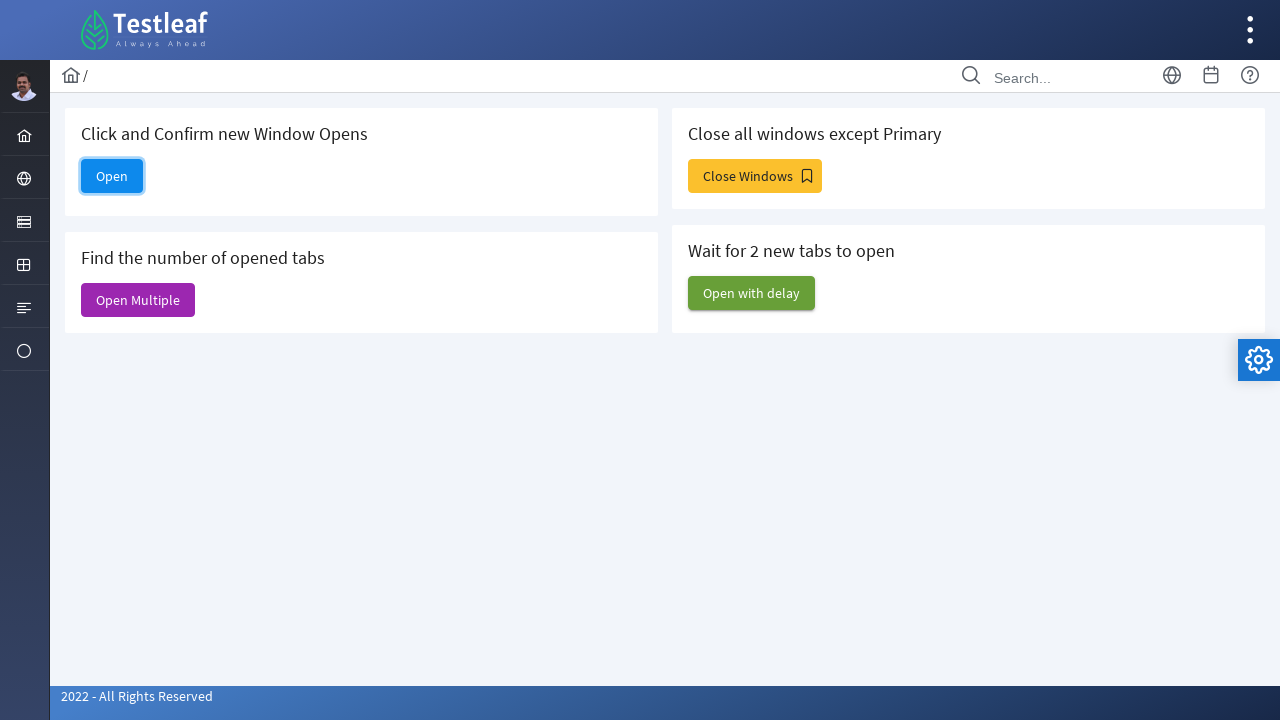

Clicked to open multiple windows at (138, 300) on xpath=//span[text()='Open Multiple']/parent::button
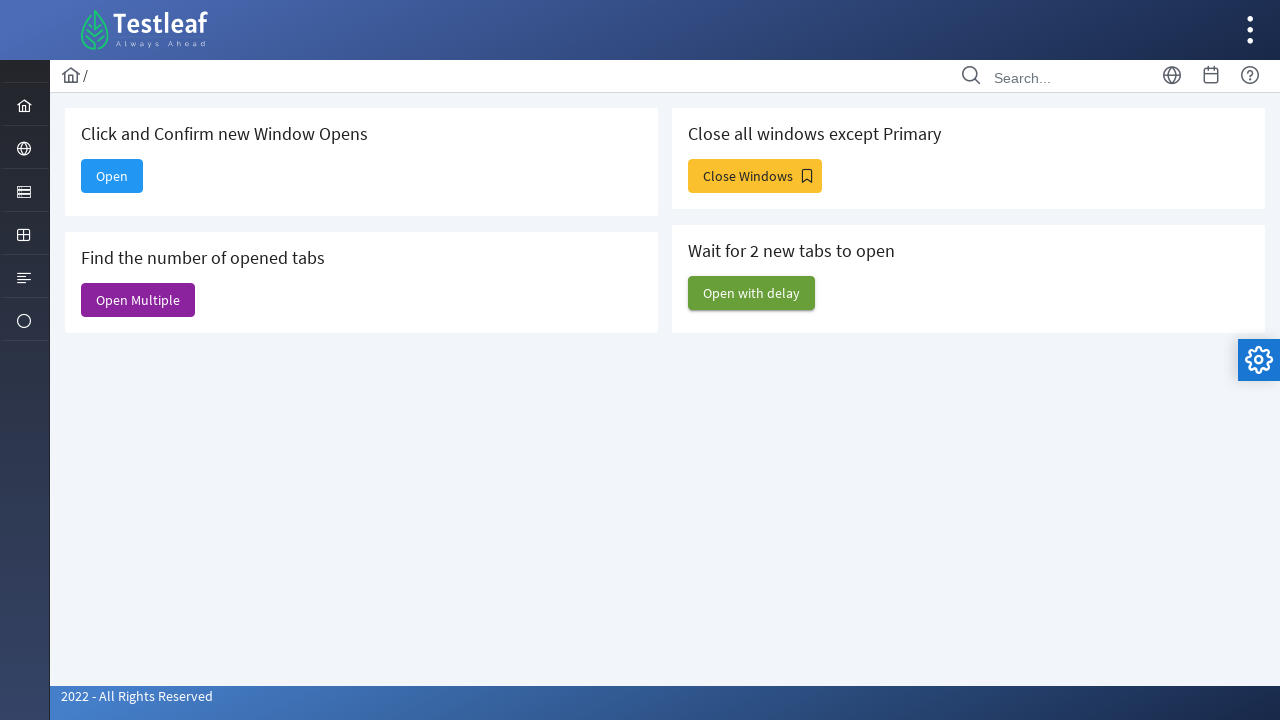

Waited for multiple windows to open
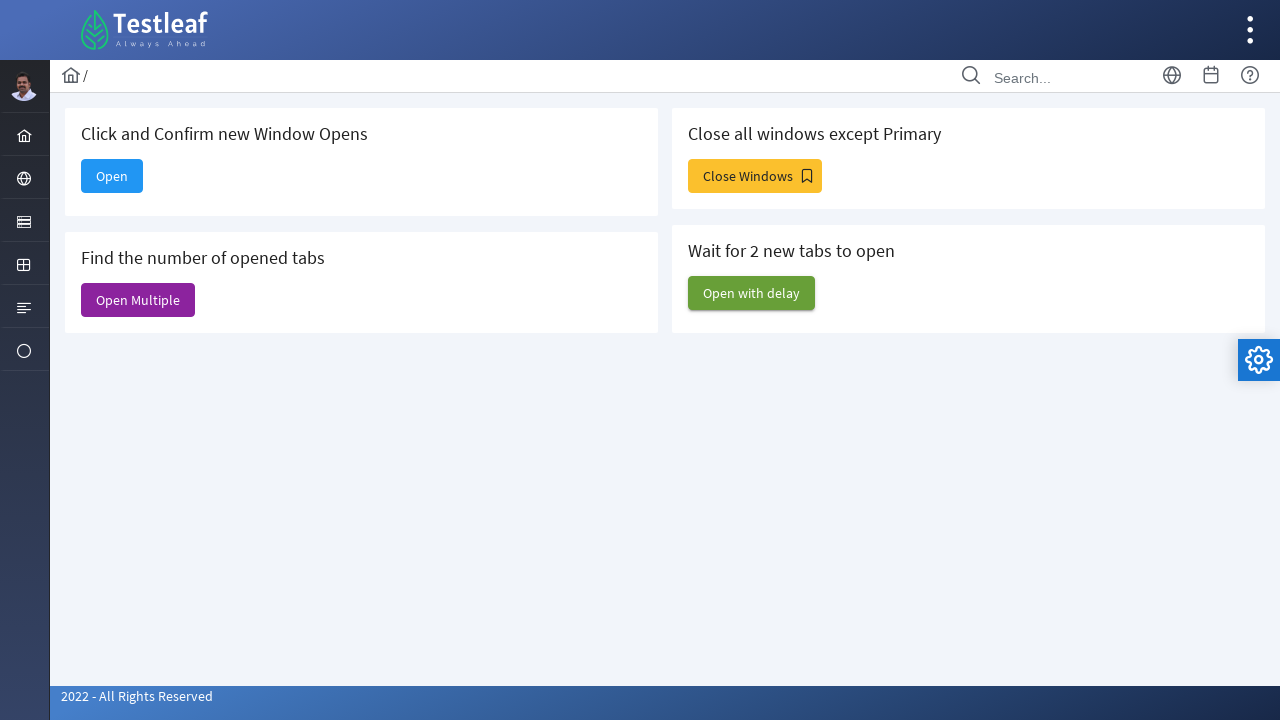

Counted 5 new windows opened
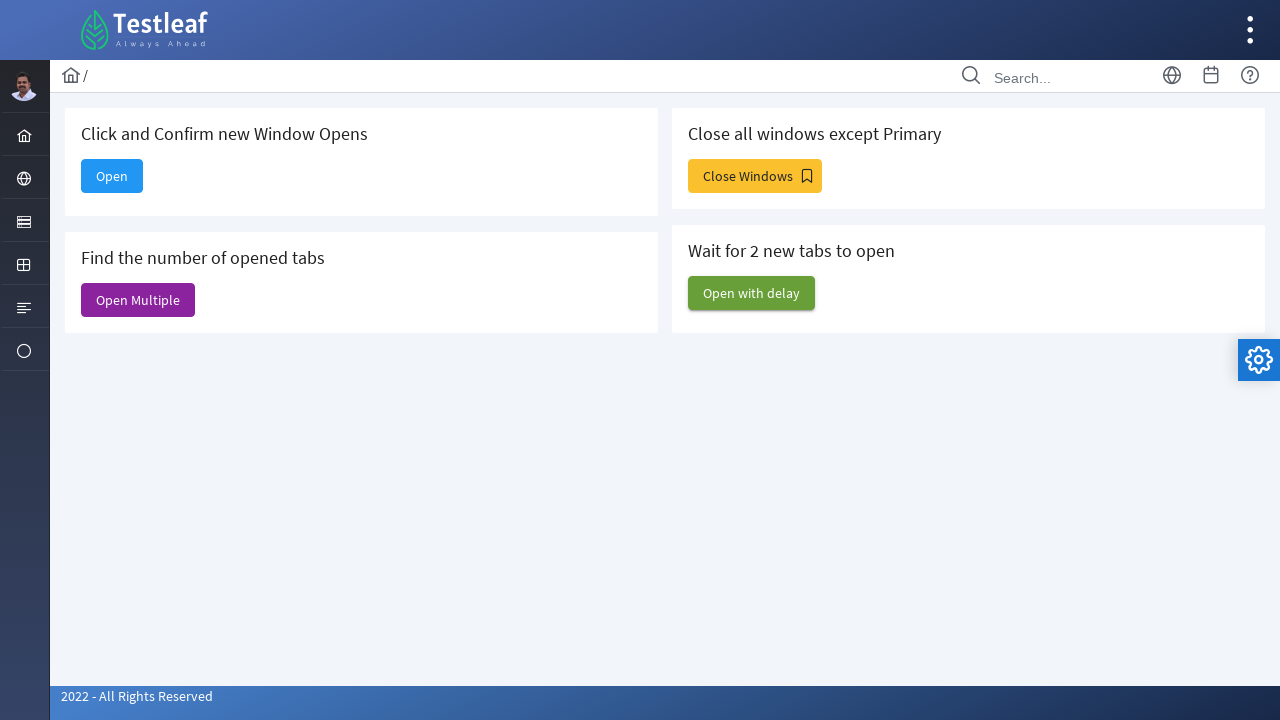

Clicked on Close Windows button at (755, 176) on xpath=//span[text()='Close Windows']/parent::button
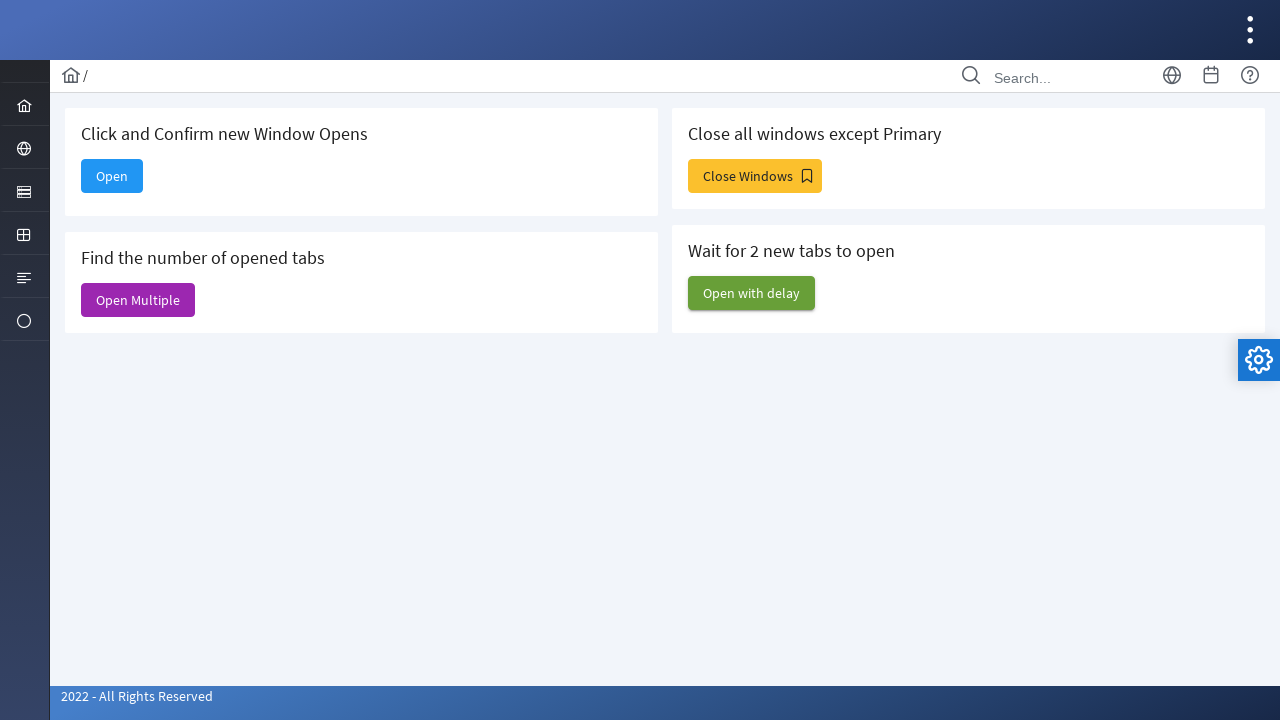

Waited after clicking close windows
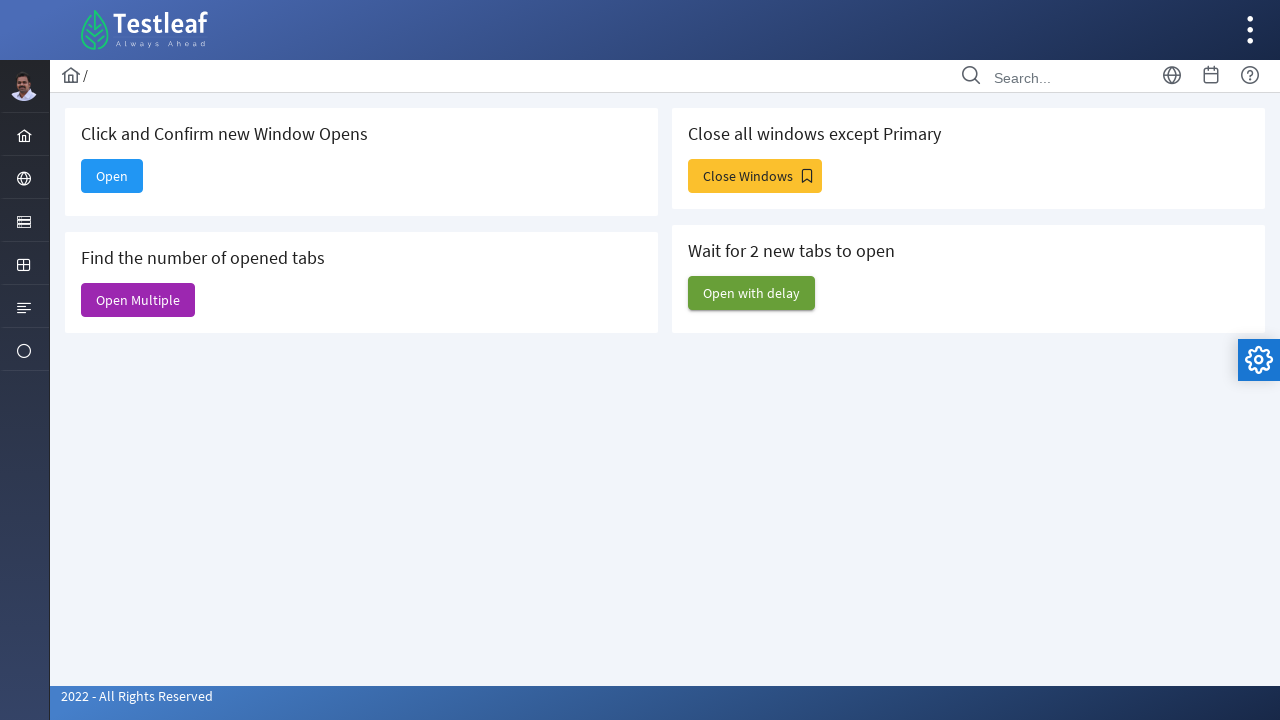

Closed all non-primary windows
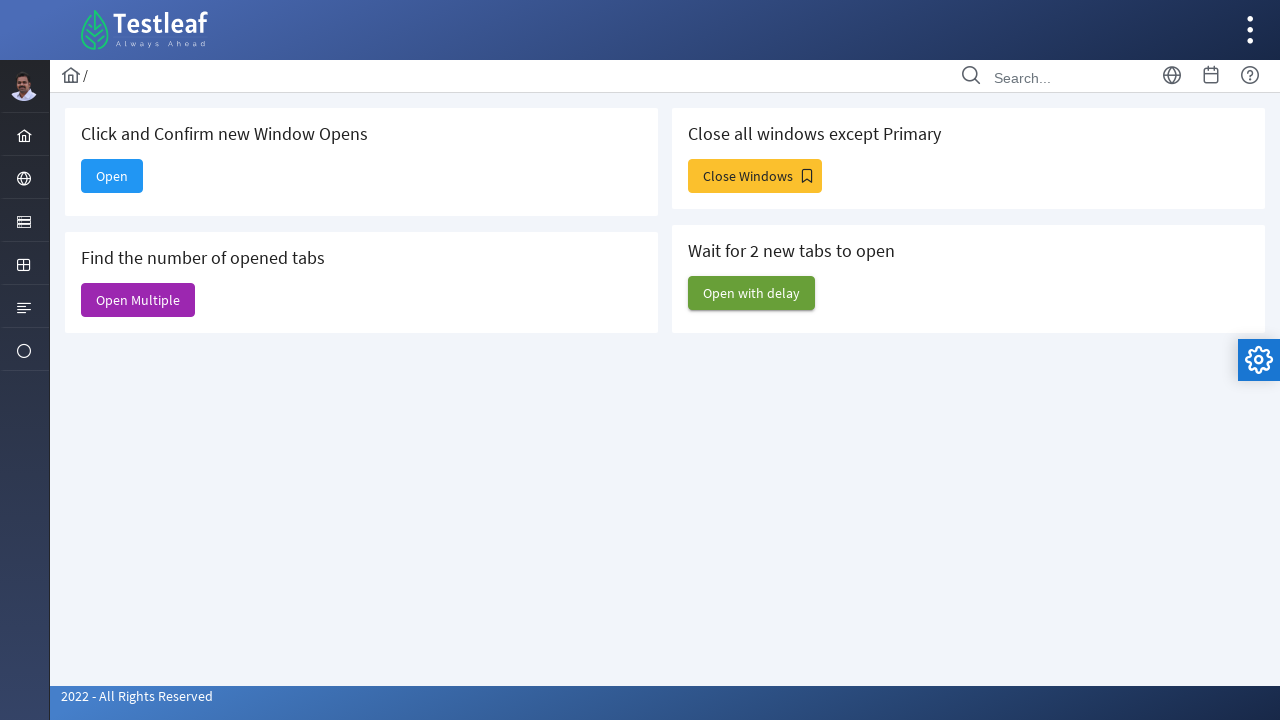

Clicked to open windows with delay at (752, 293) on xpath=//span[text()='Open with delay']/parent::button
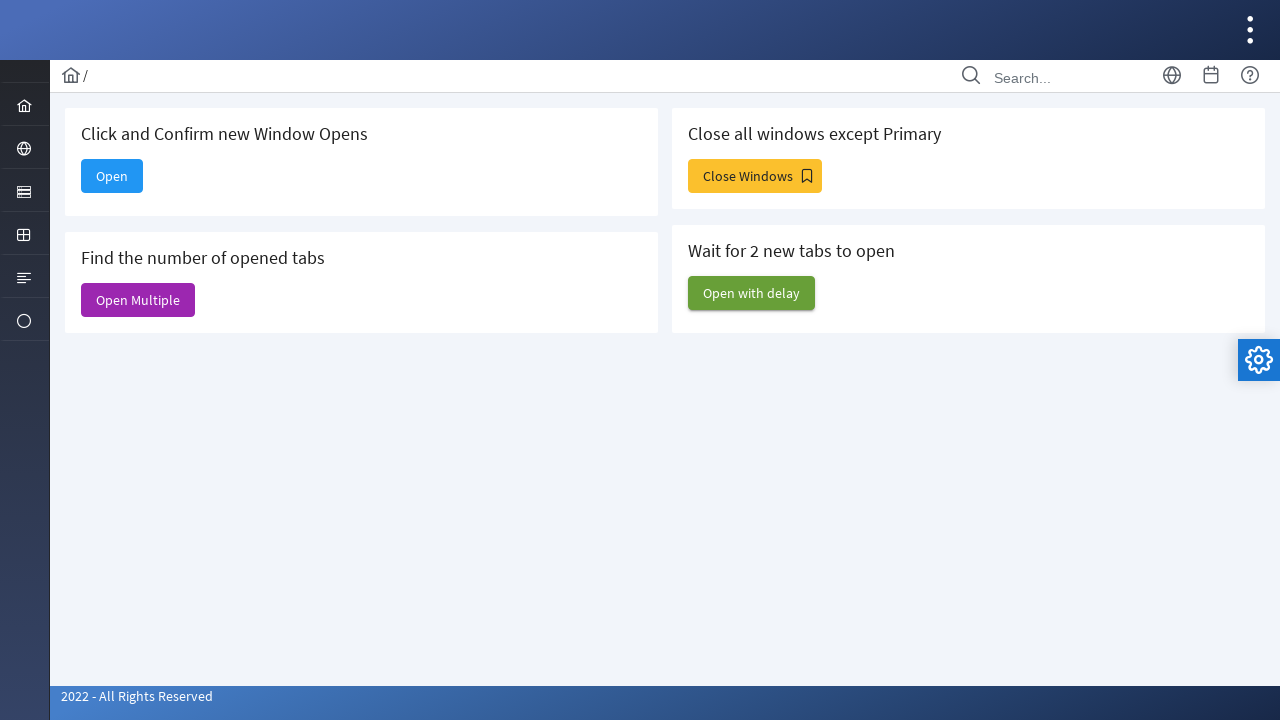

Waited for delayed windows to open
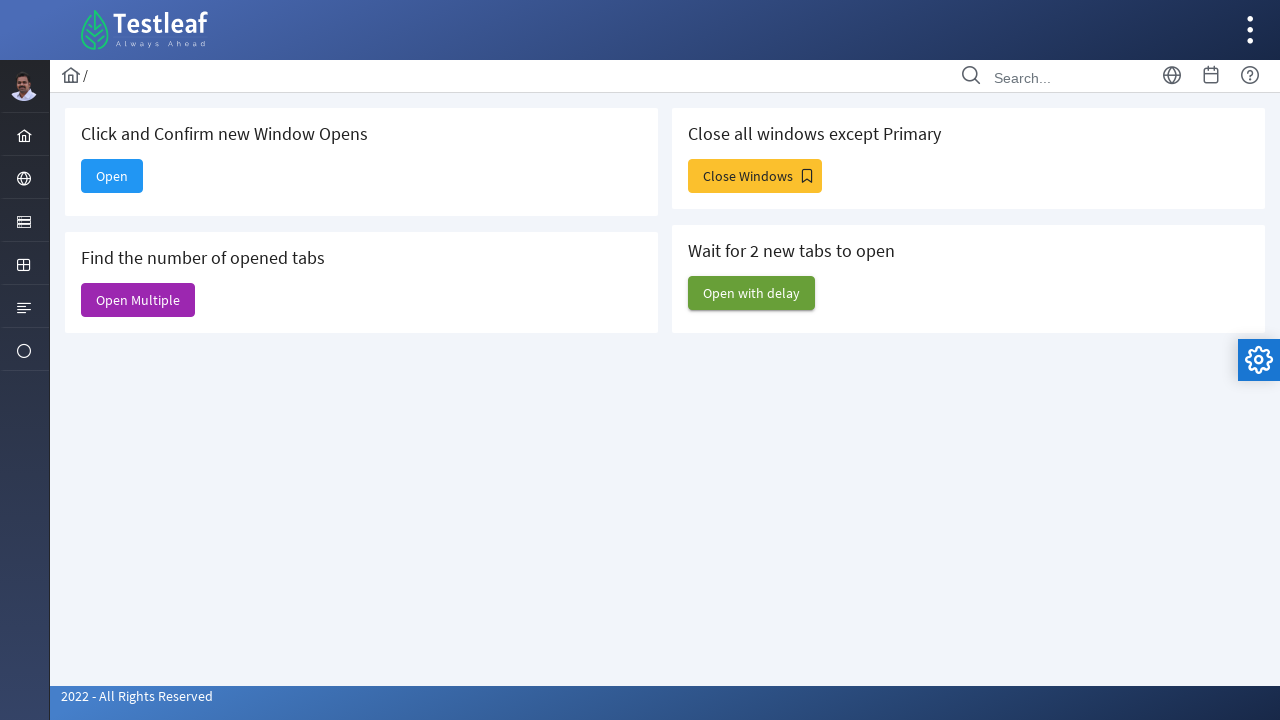

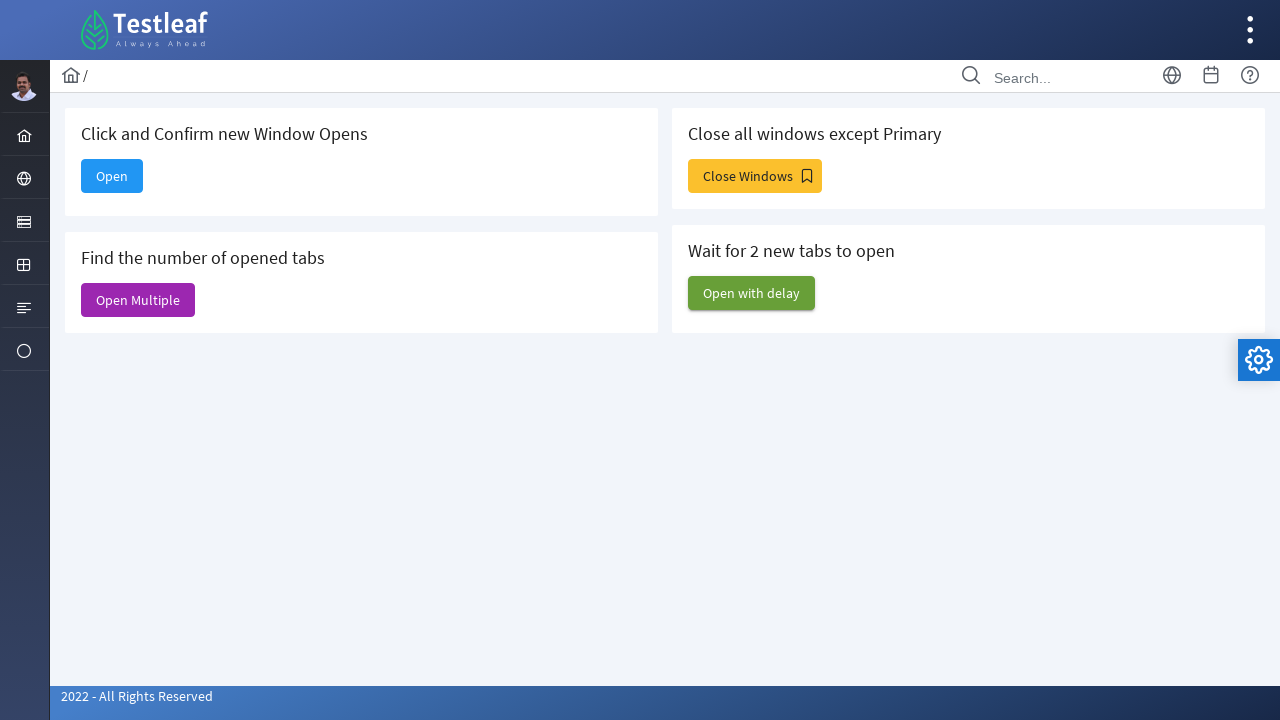